Tests filtering to display only active (non-completed) items

Starting URL: https://demo.playwright.dev/todomvc

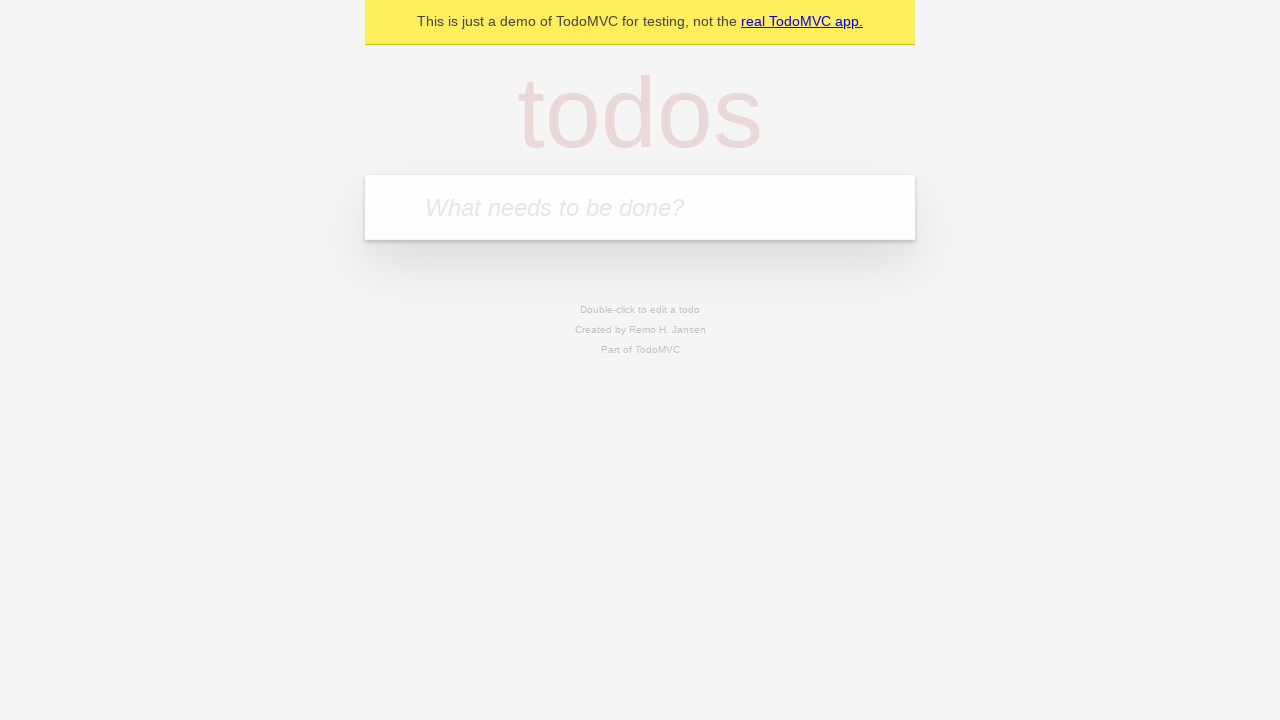

Filled input field with first todo item 'buy some cheese' on internal:attr=[placeholder="What needs to be done?"i]
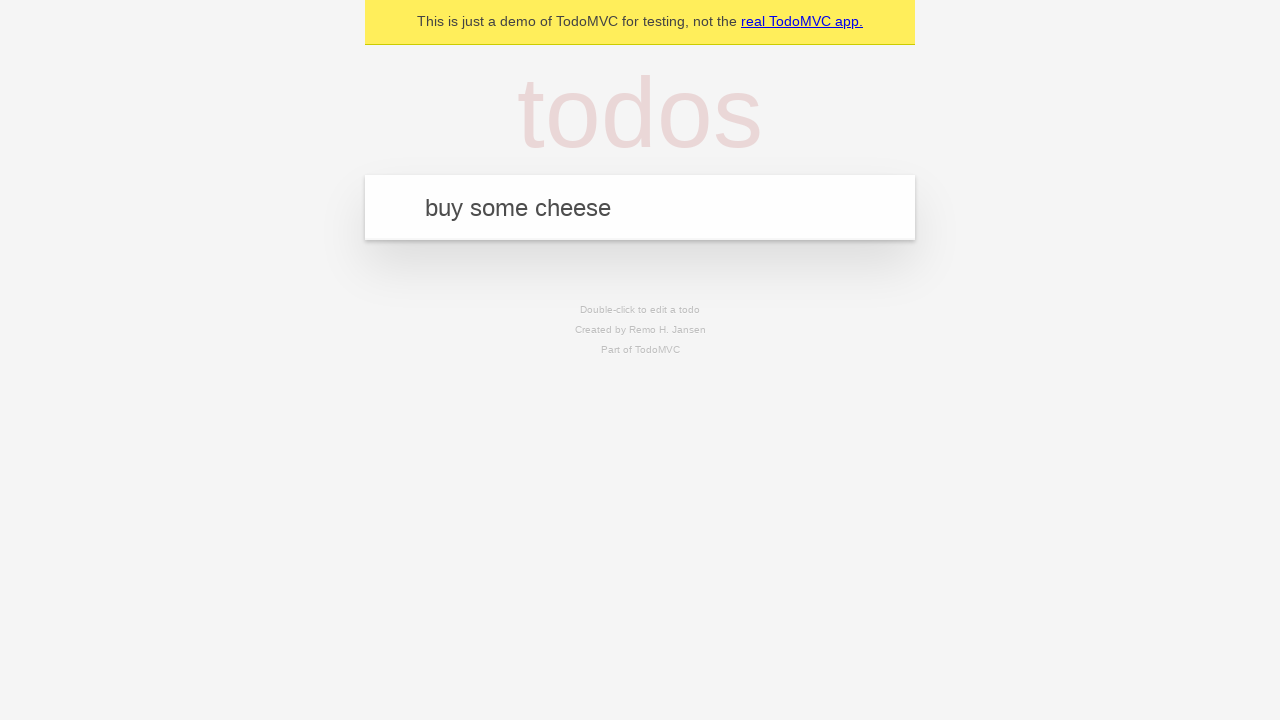

Pressed Enter to add first todo item on internal:attr=[placeholder="What needs to be done?"i]
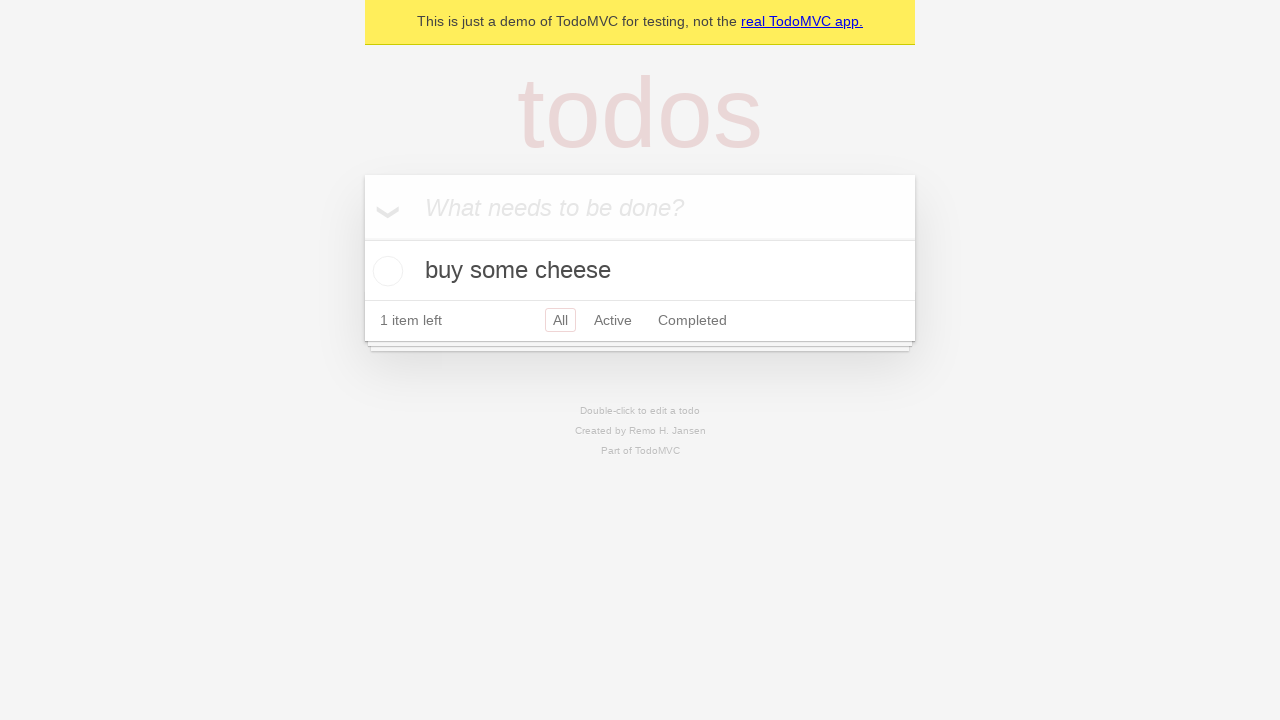

Filled input field with second todo item 'feed the cat' on internal:attr=[placeholder="What needs to be done?"i]
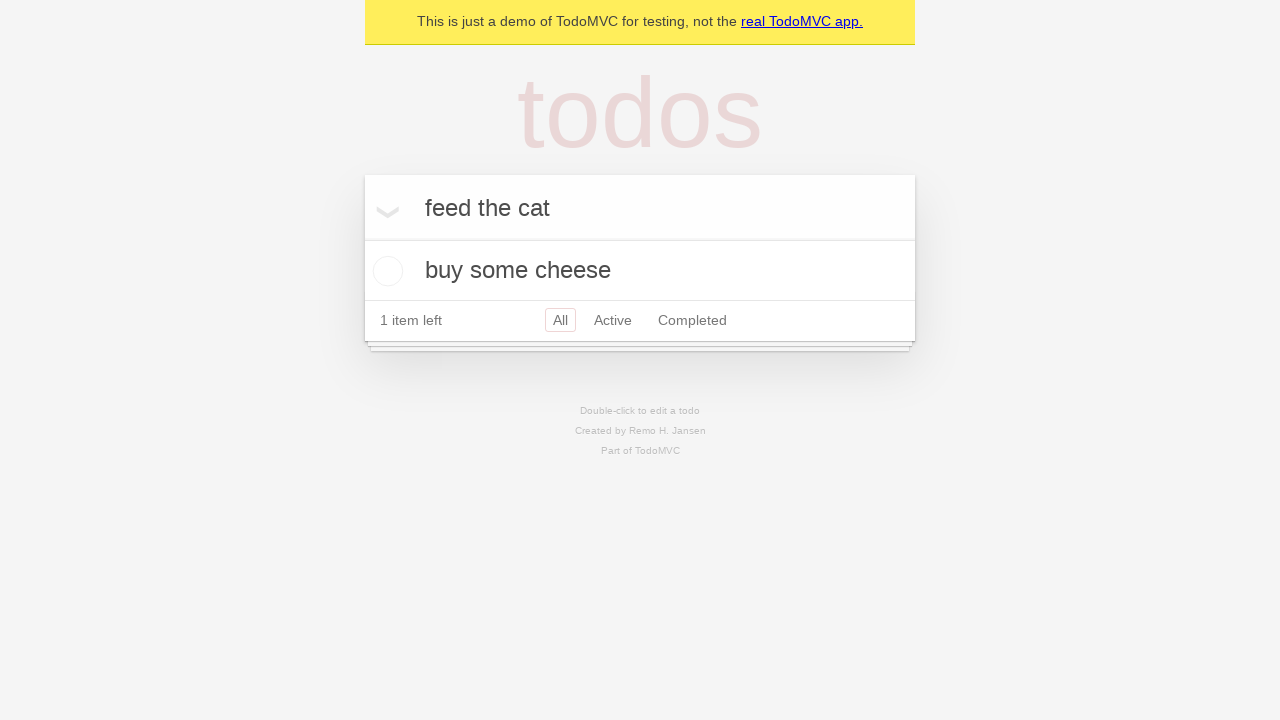

Pressed Enter to add second todo item on internal:attr=[placeholder="What needs to be done?"i]
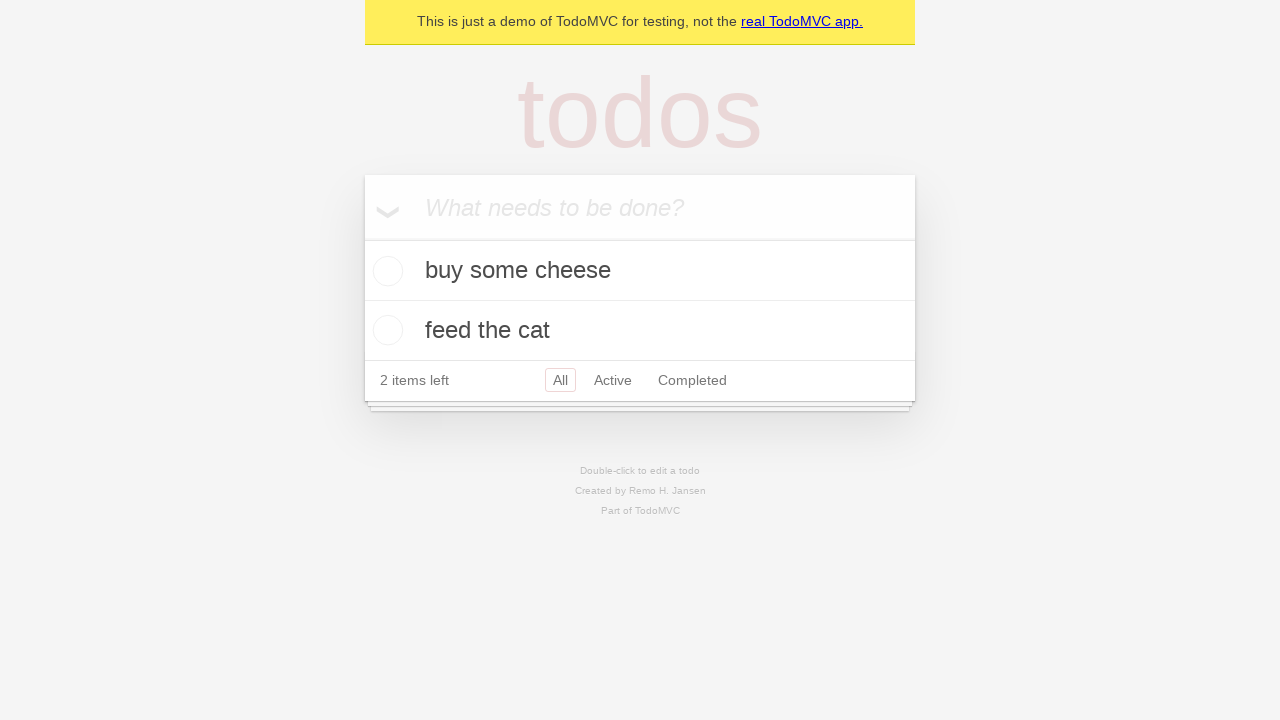

Filled input field with third todo item 'book a doctors appointment' on internal:attr=[placeholder="What needs to be done?"i]
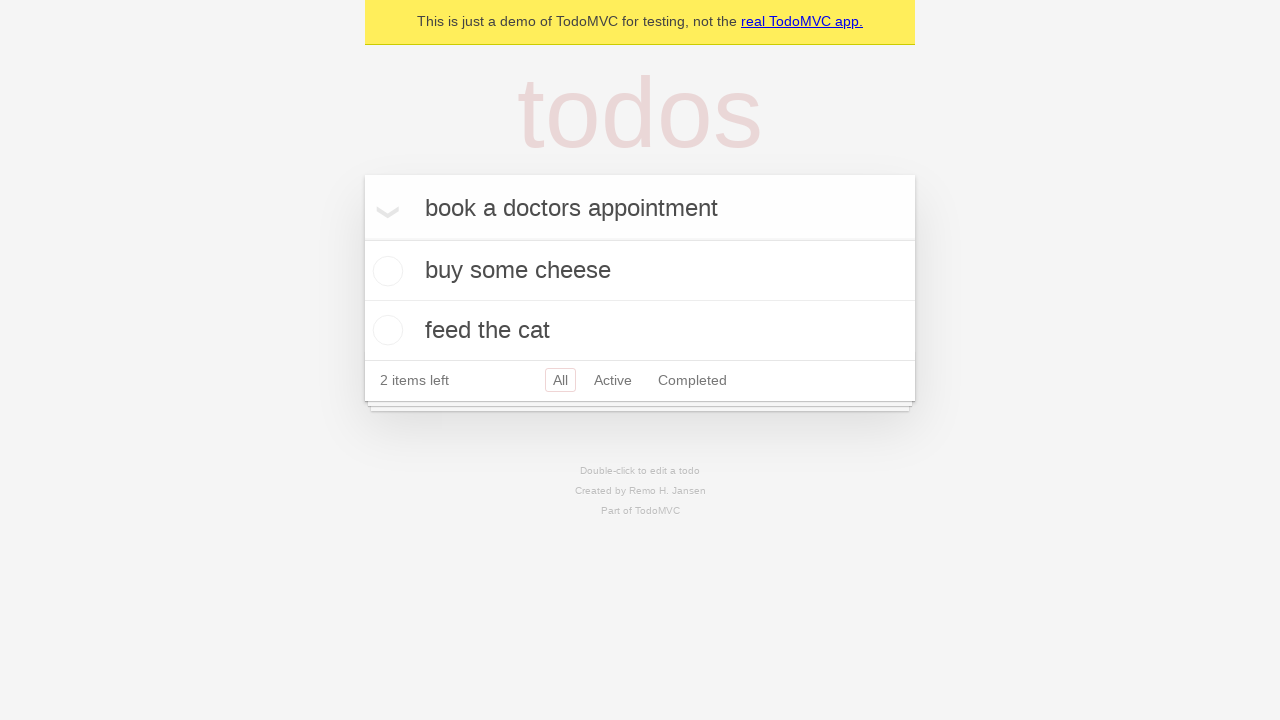

Pressed Enter to add third todo item on internal:attr=[placeholder="What needs to be done?"i]
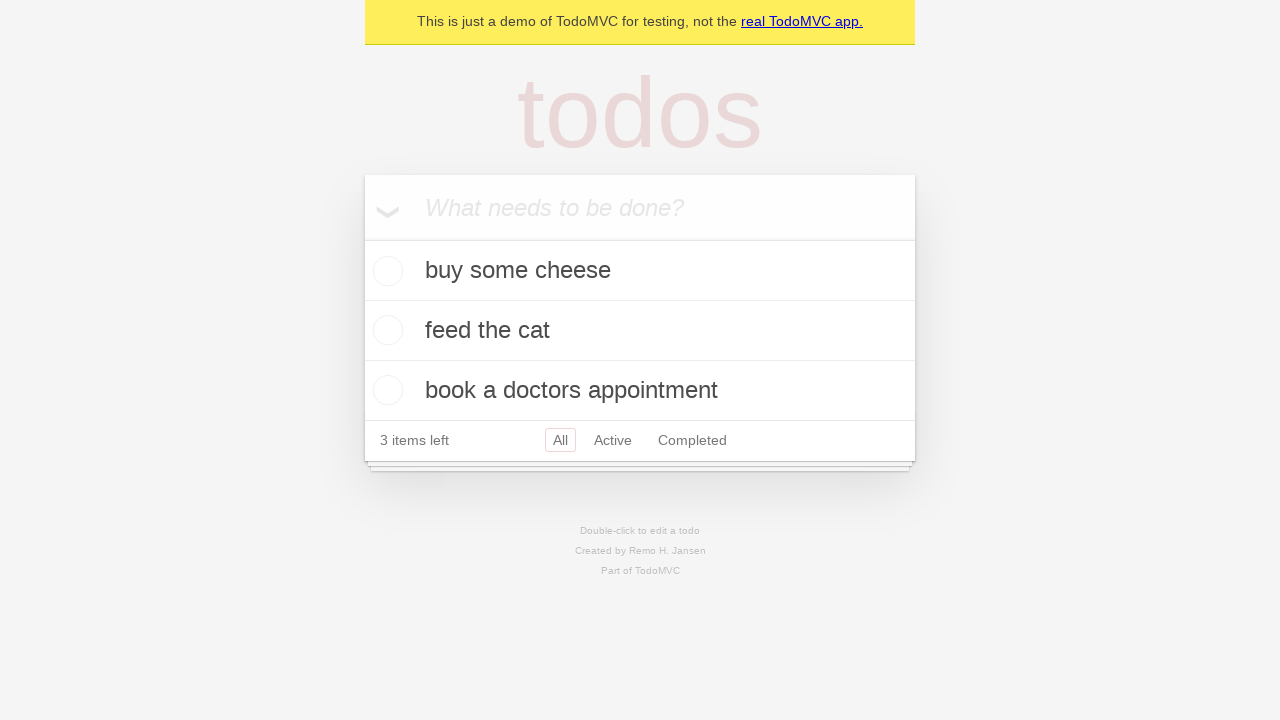

Checked the checkbox for second todo item to mark it as completed at (385, 330) on internal:testid=[data-testid="todo-item"s] >> nth=1 >> internal:role=checkbox
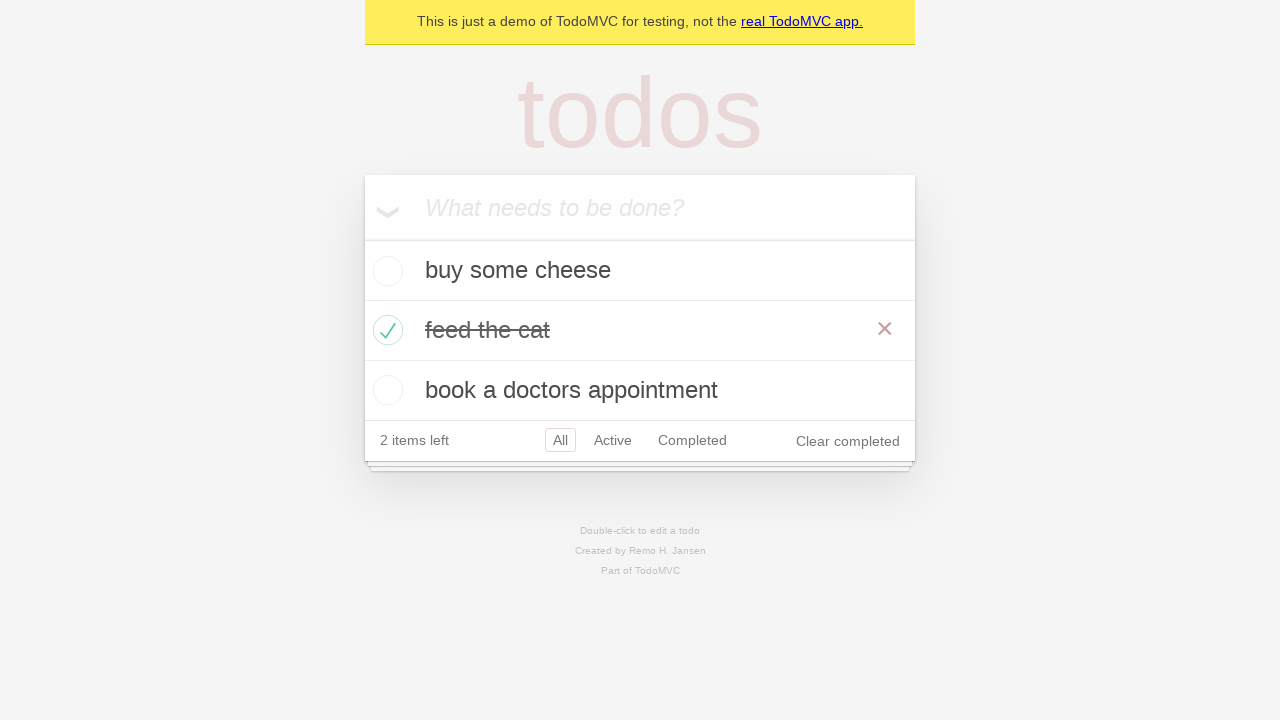

Clicked 'Active' filter link to display only active items at (613, 440) on internal:role=link[name="Active"i]
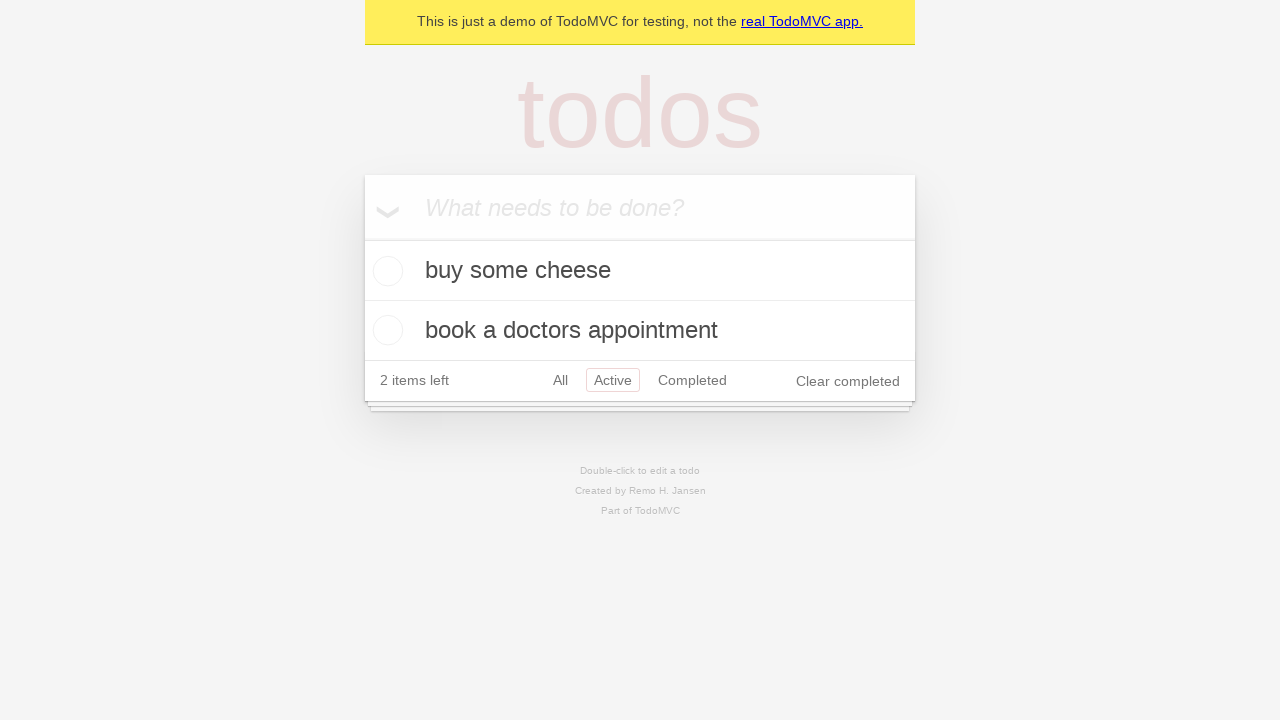

Waited for todo items to load after applying Active filter
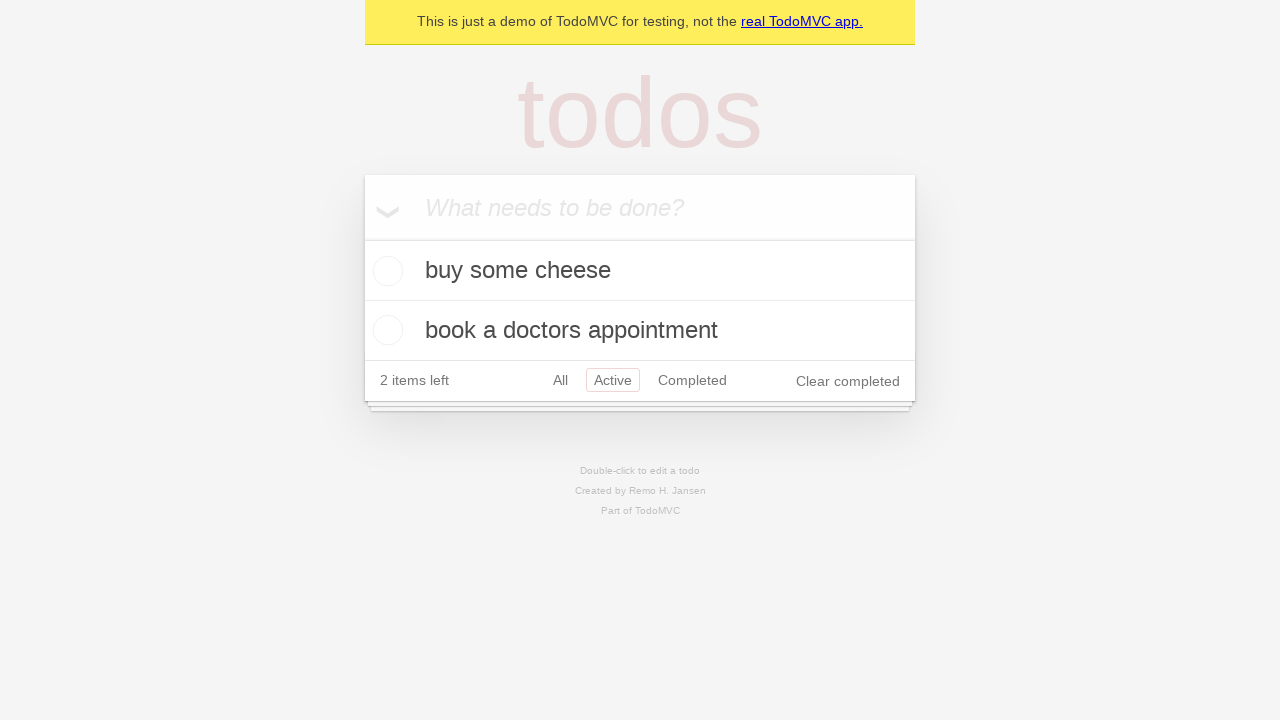

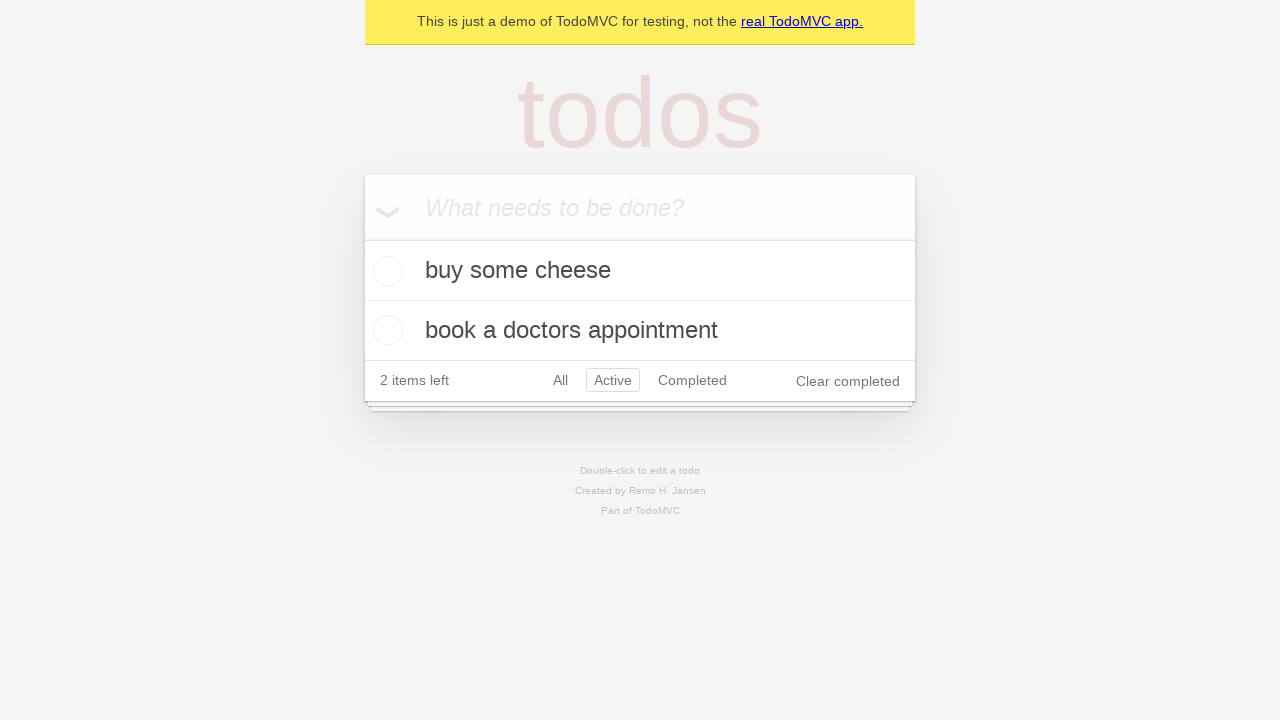